Tests tooltip functionality by hovering over a button and verifying the tooltip attribute is set correctly

Starting URL: https://demoqa.com/tool-tips

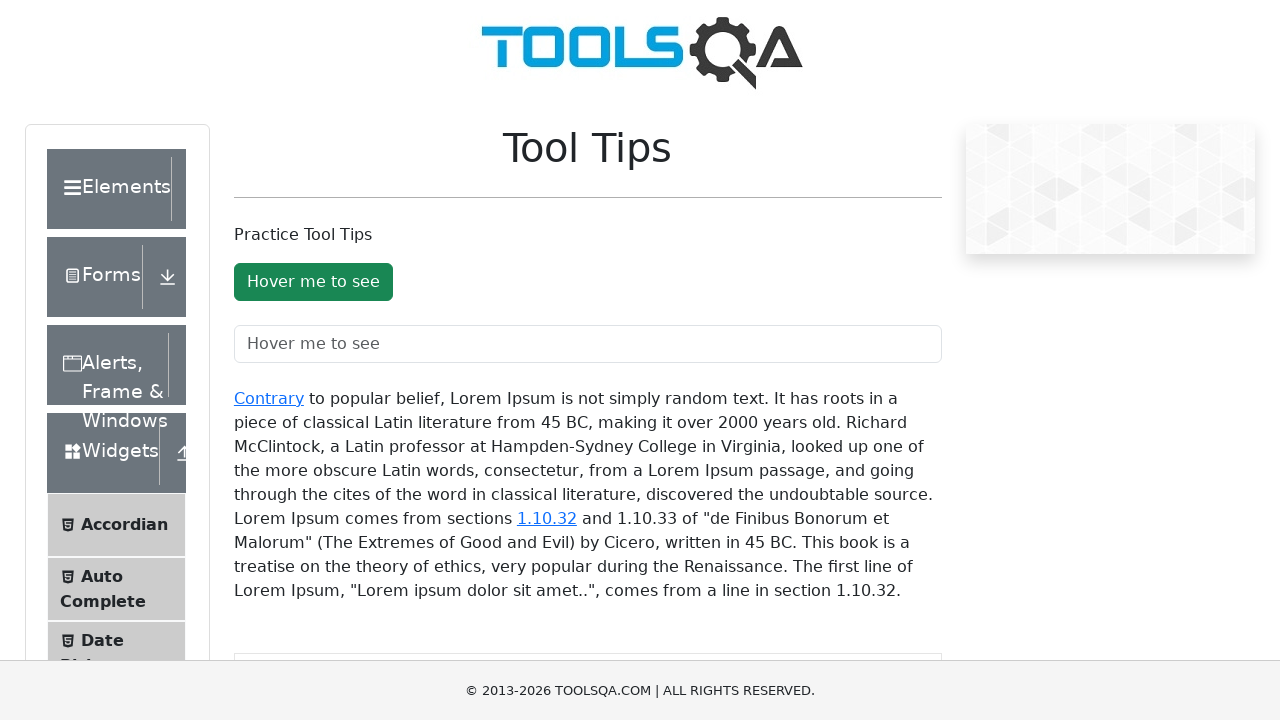

Hovered over tooltip button at (313, 282) on #toolTipButton
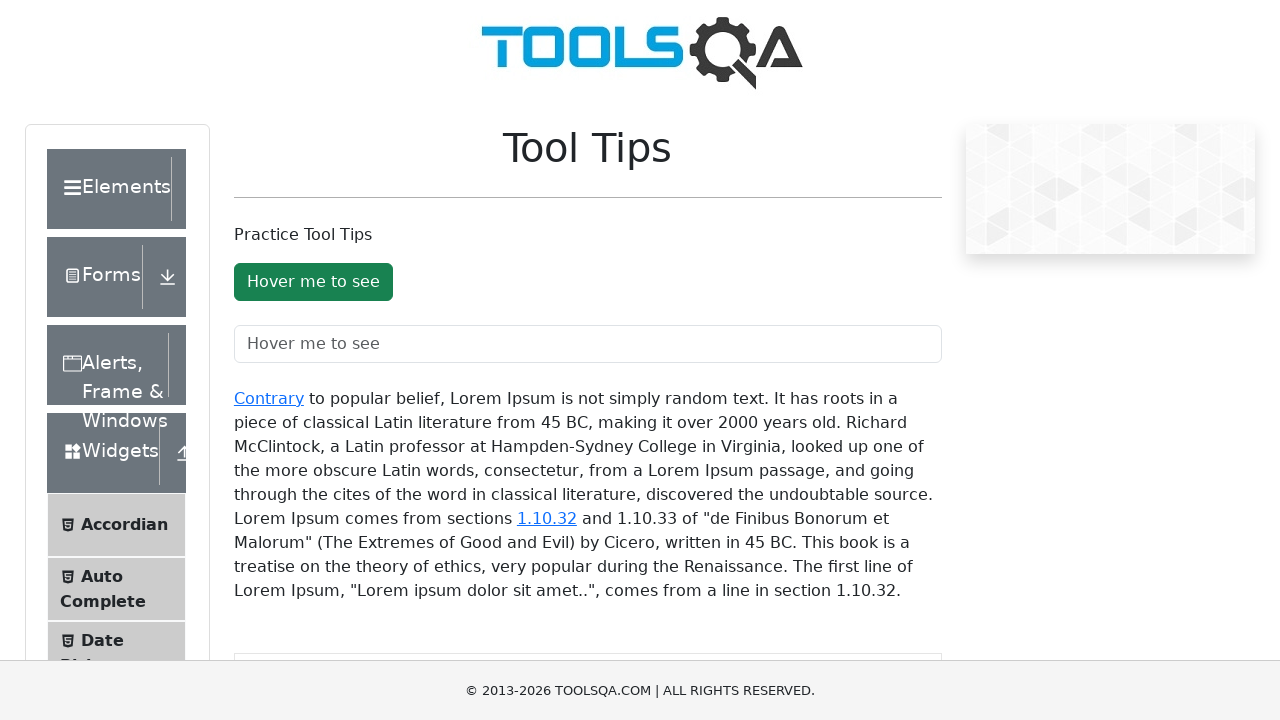

Waited 2 seconds for tooltip to appear
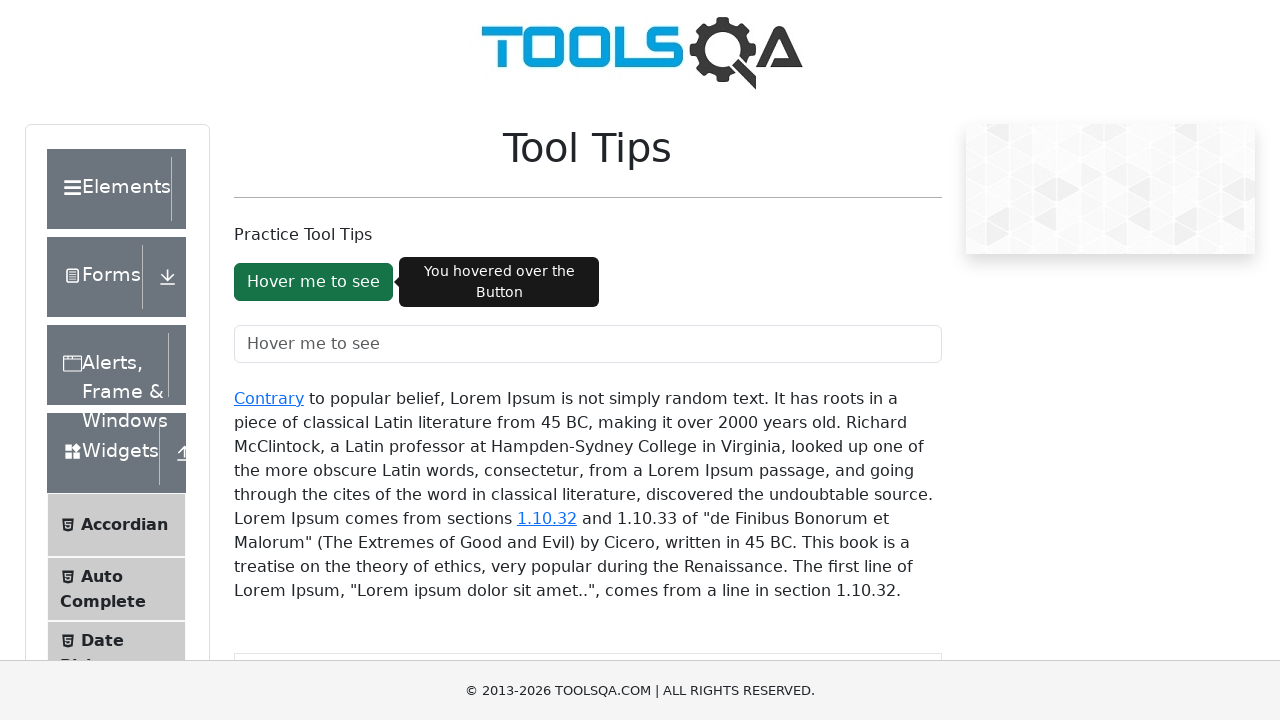

Retrieved aria-describedby attribute value: 'buttonToolTip'
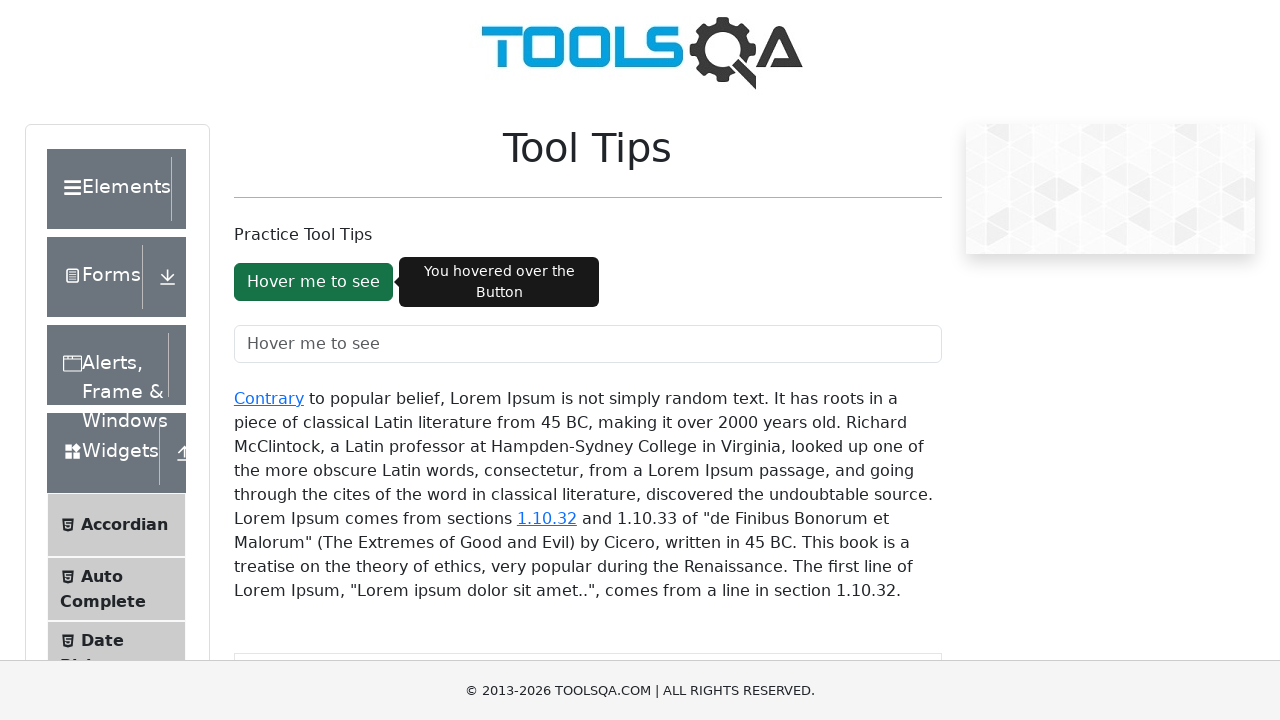

Assertion passed: aria-describedby attribute correctly set to 'buttonToolTip'
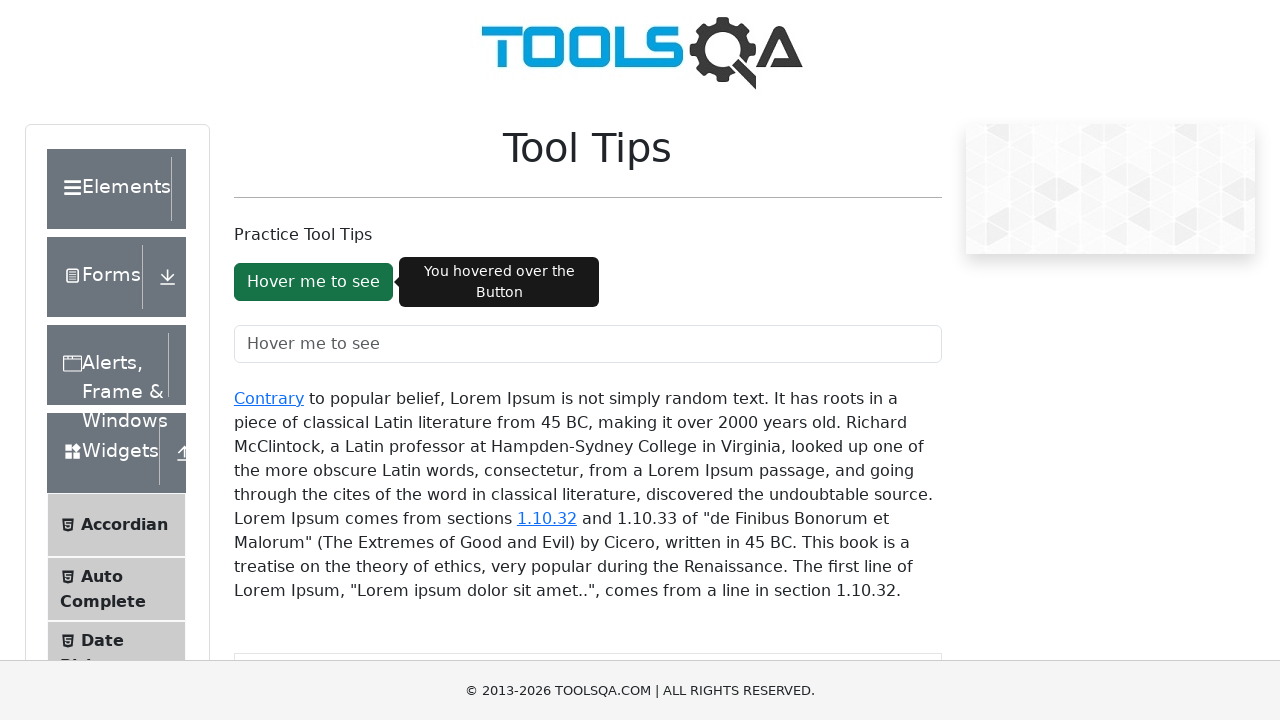

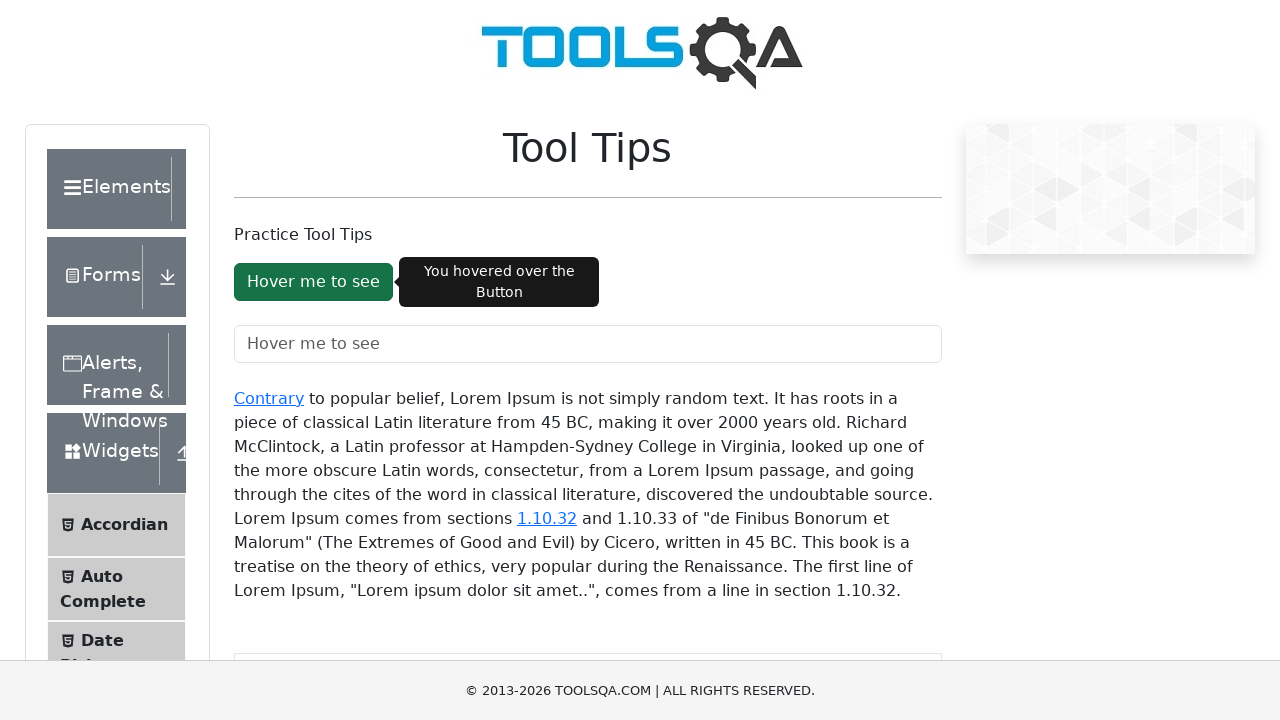